Opens the main page and then opens a secondary URL in a new browser window

Starting URL: https://demo.nopcommerce.com/

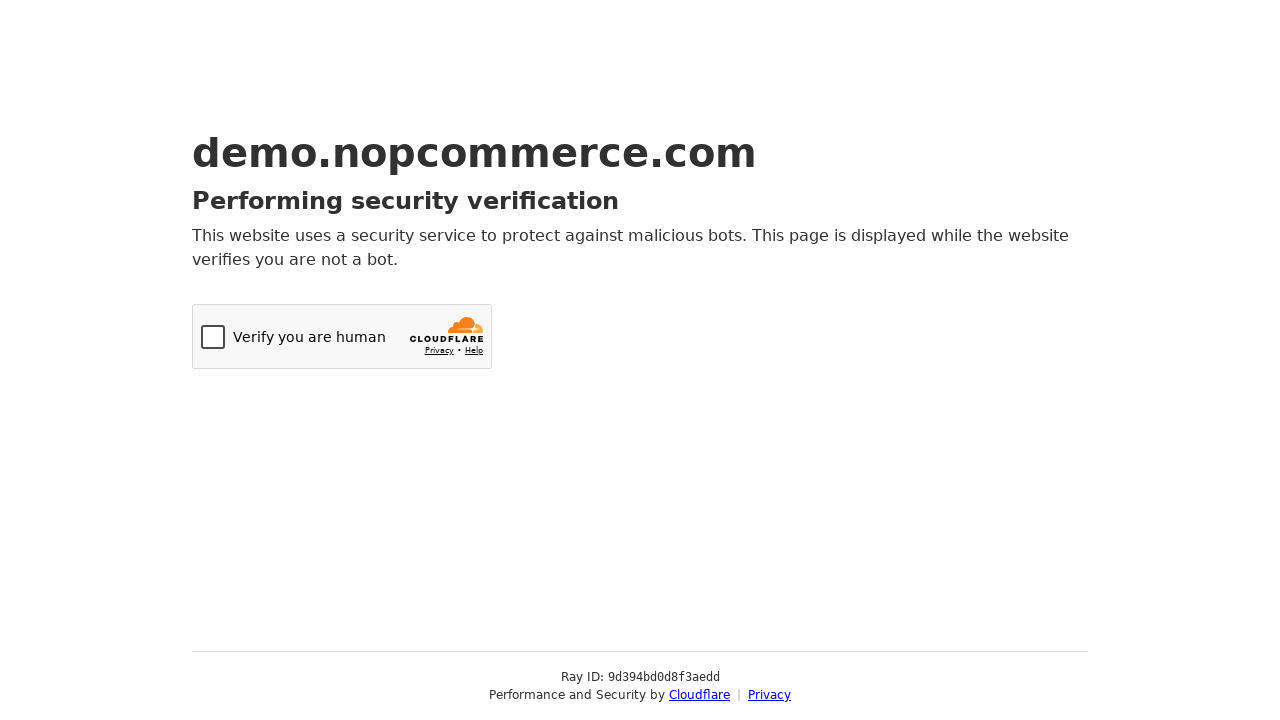

Opened a new browser window/tab
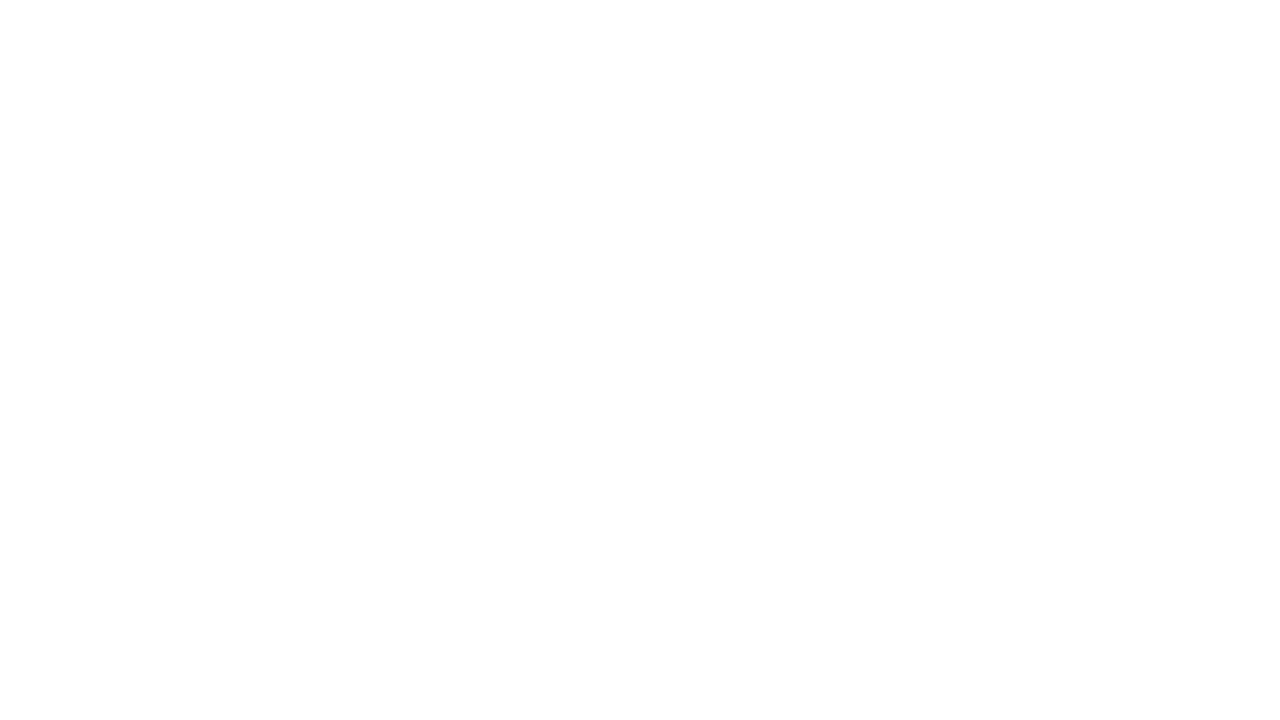

Navigated to https://www.dummyticket.com/ in the new window
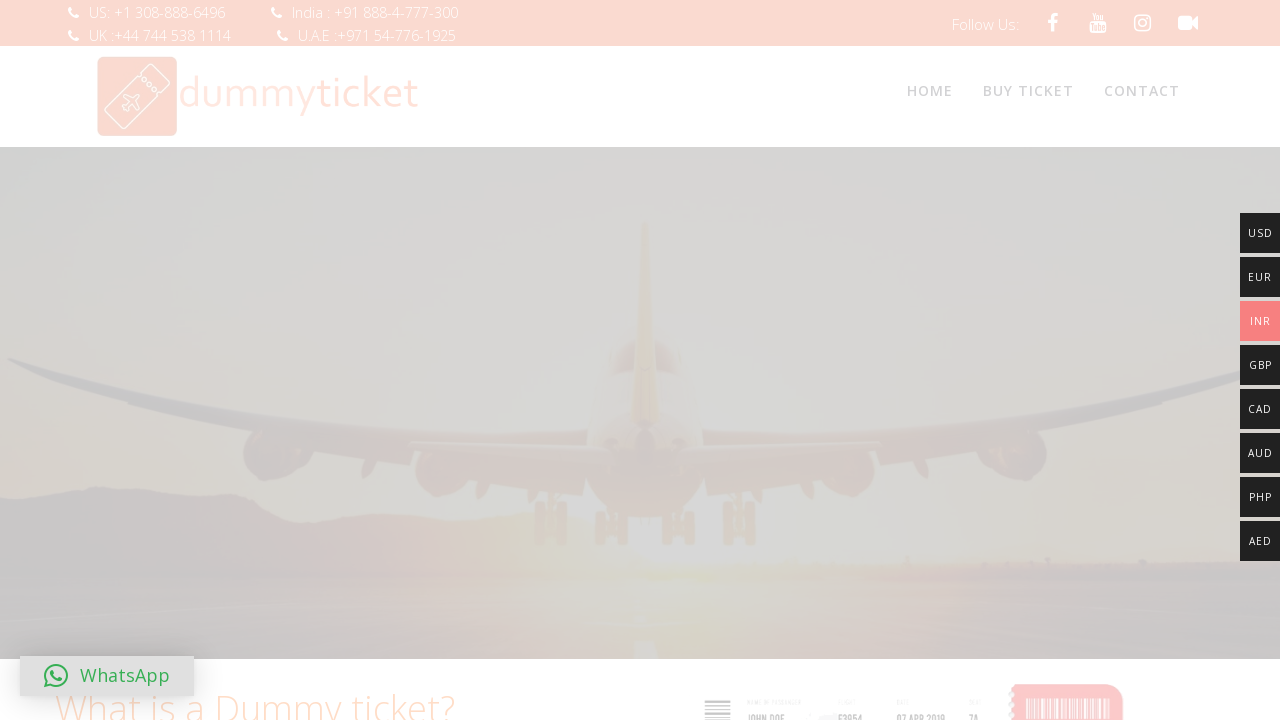

Page loaded completely (networkidle state reached)
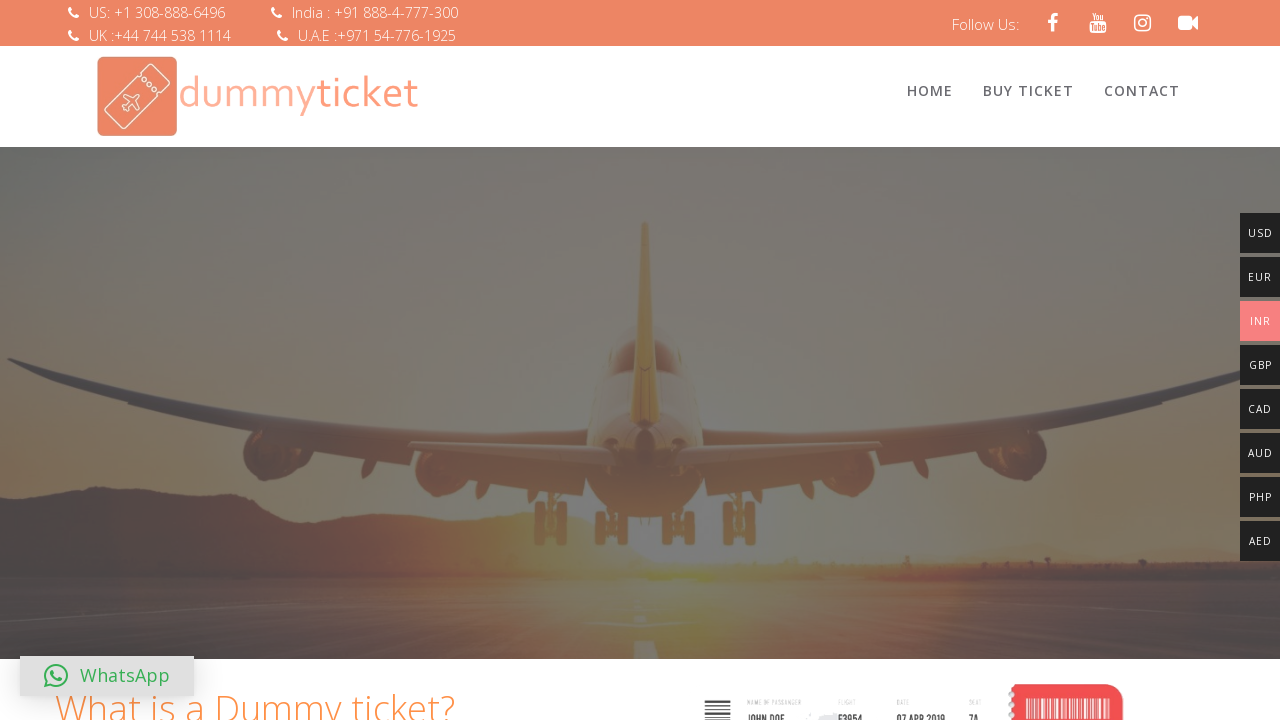

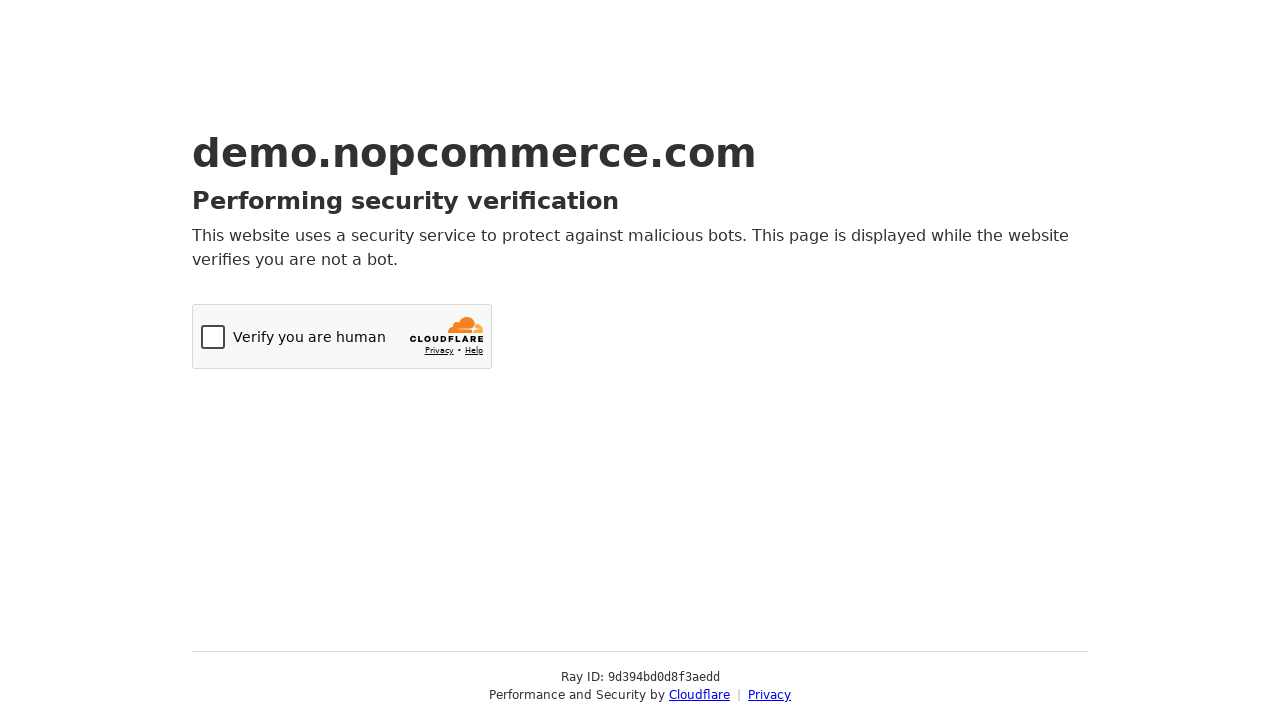